Tests form interaction on a registration page by selecting a checkbox if not already selected and clicking a male radio button

Starting URL: http://demo.automationtesting.in/Register.html

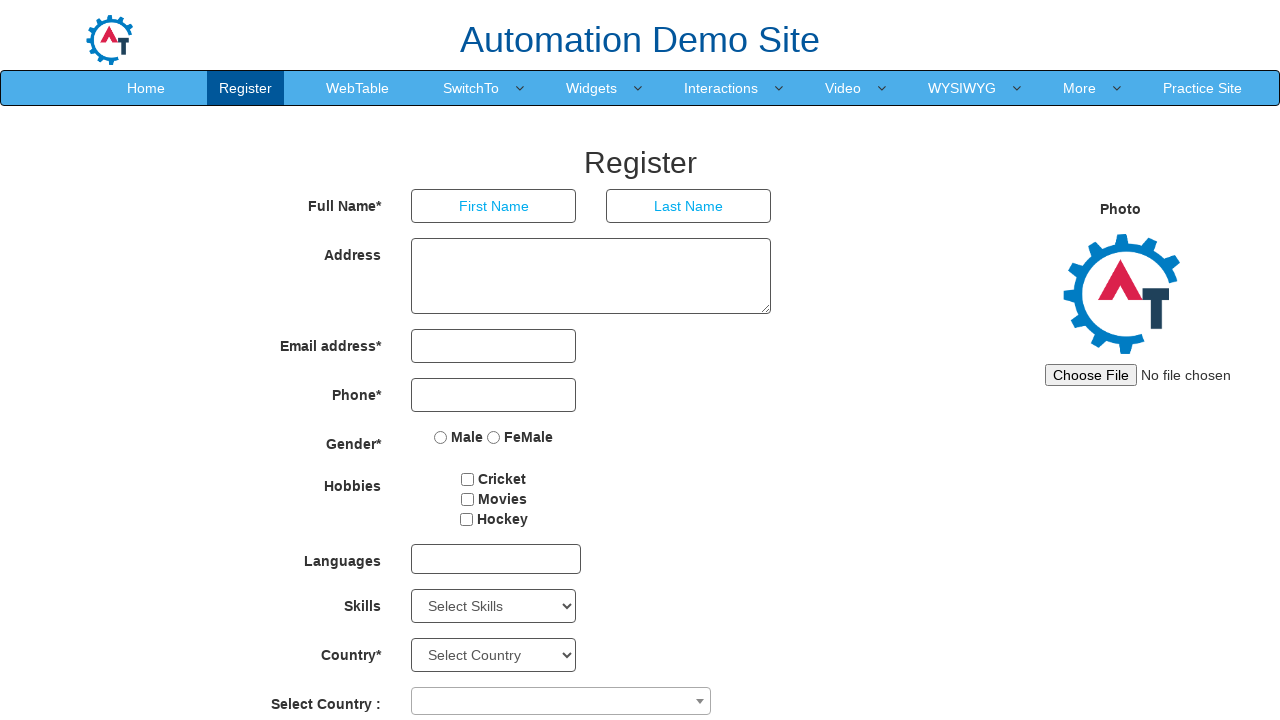

Located movies checkbox element
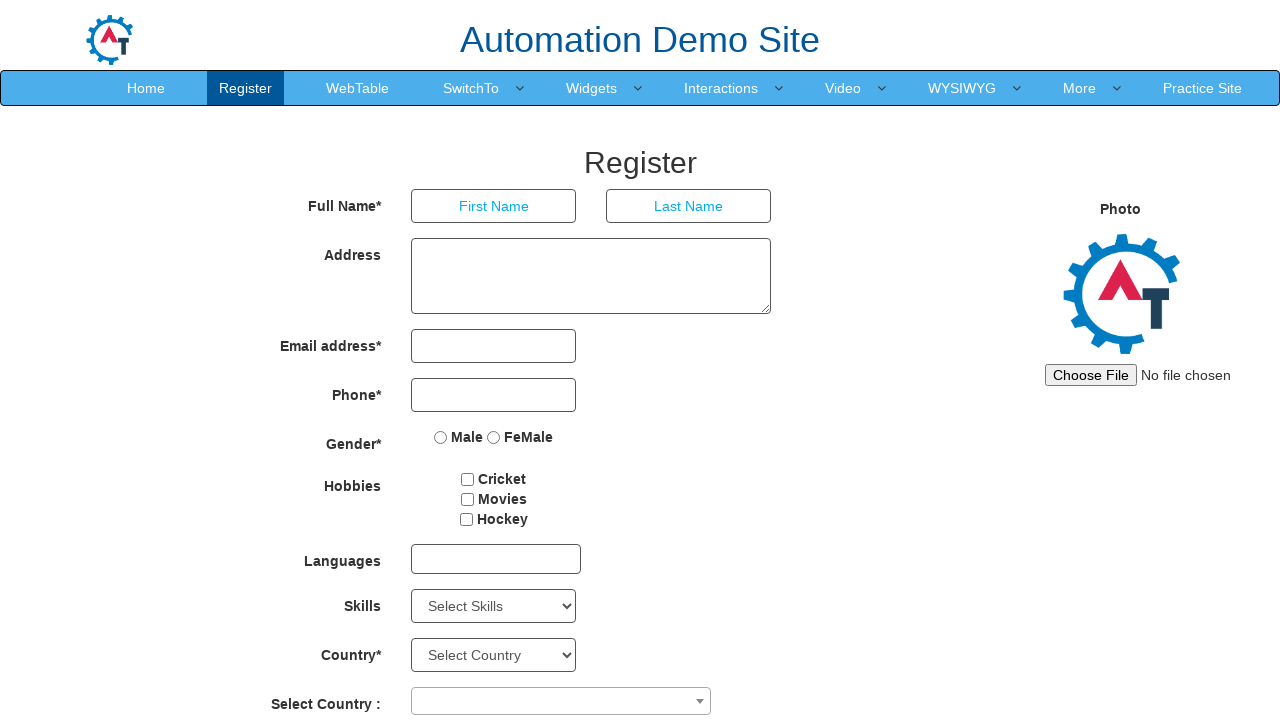

Verified movies checkbox is not selected
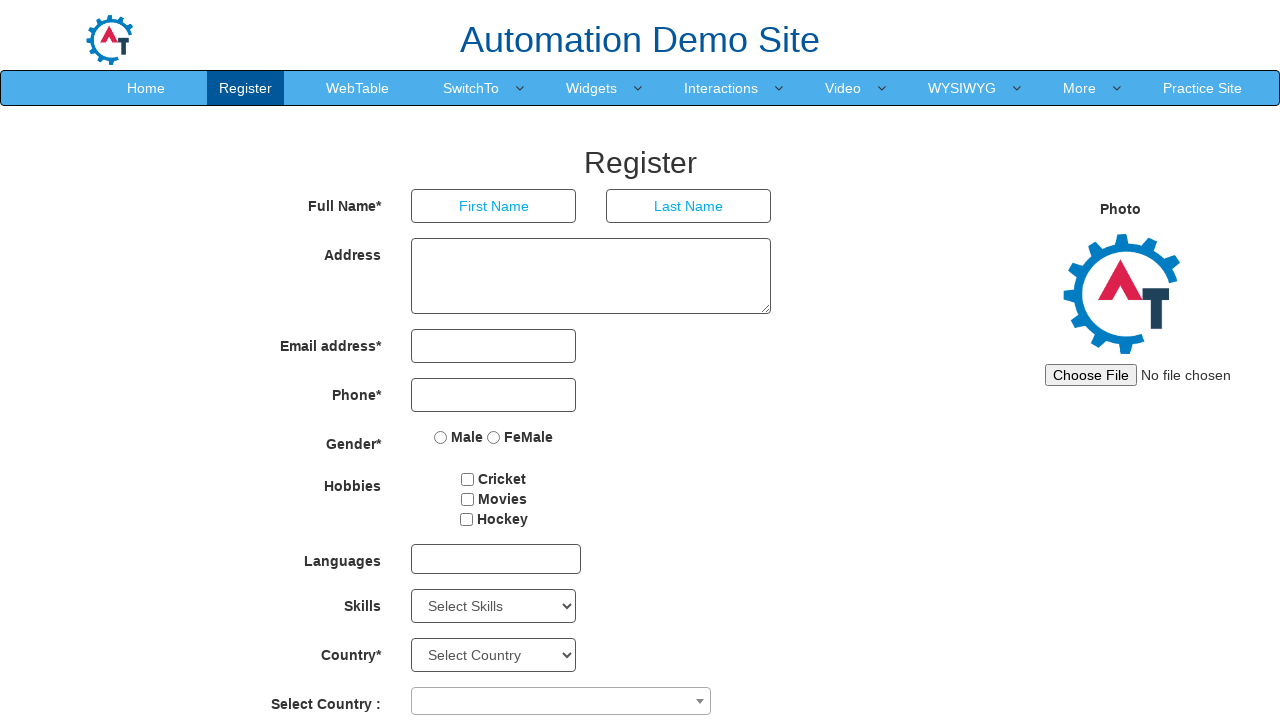

Clicked movies checkbox to select it at (468, 479) on input#checkbox1
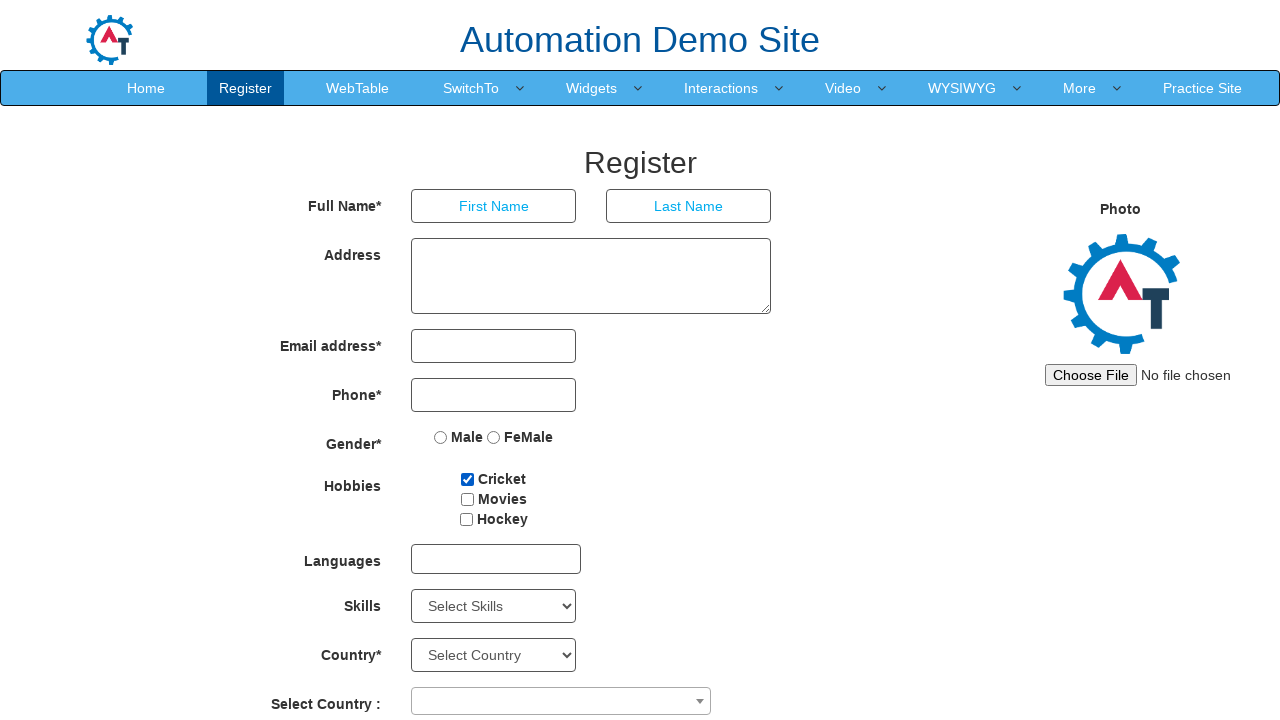

Clicked male radio button at (441, 437) on input[value='Male']
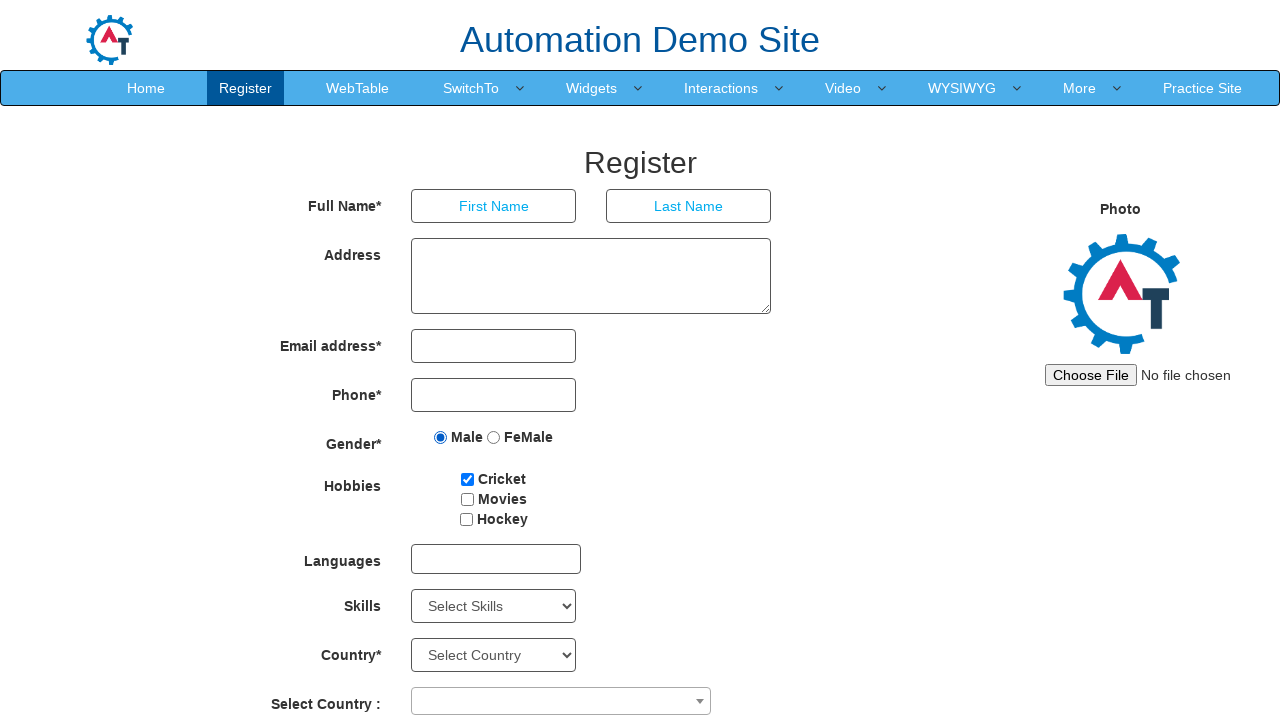

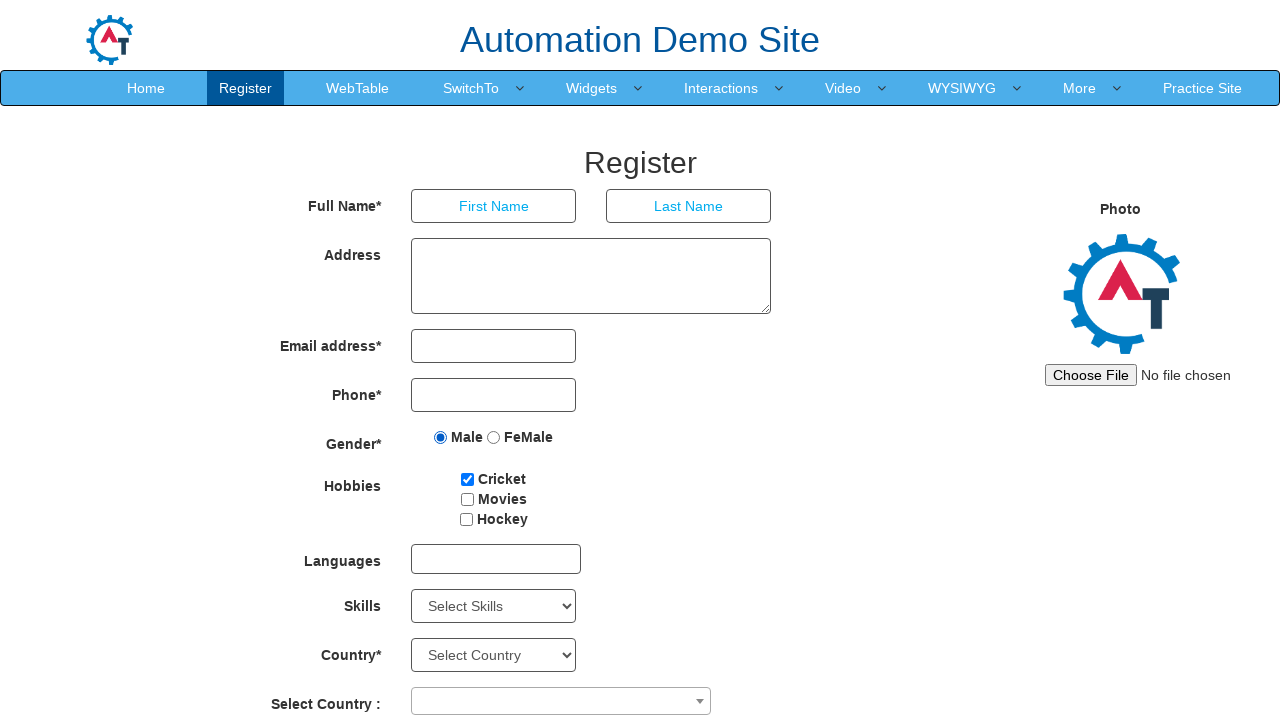